Tests the search input clear functionality by entering text and then clicking the clear button to verify the input is emptied

Starting URL: https://playwright.dev

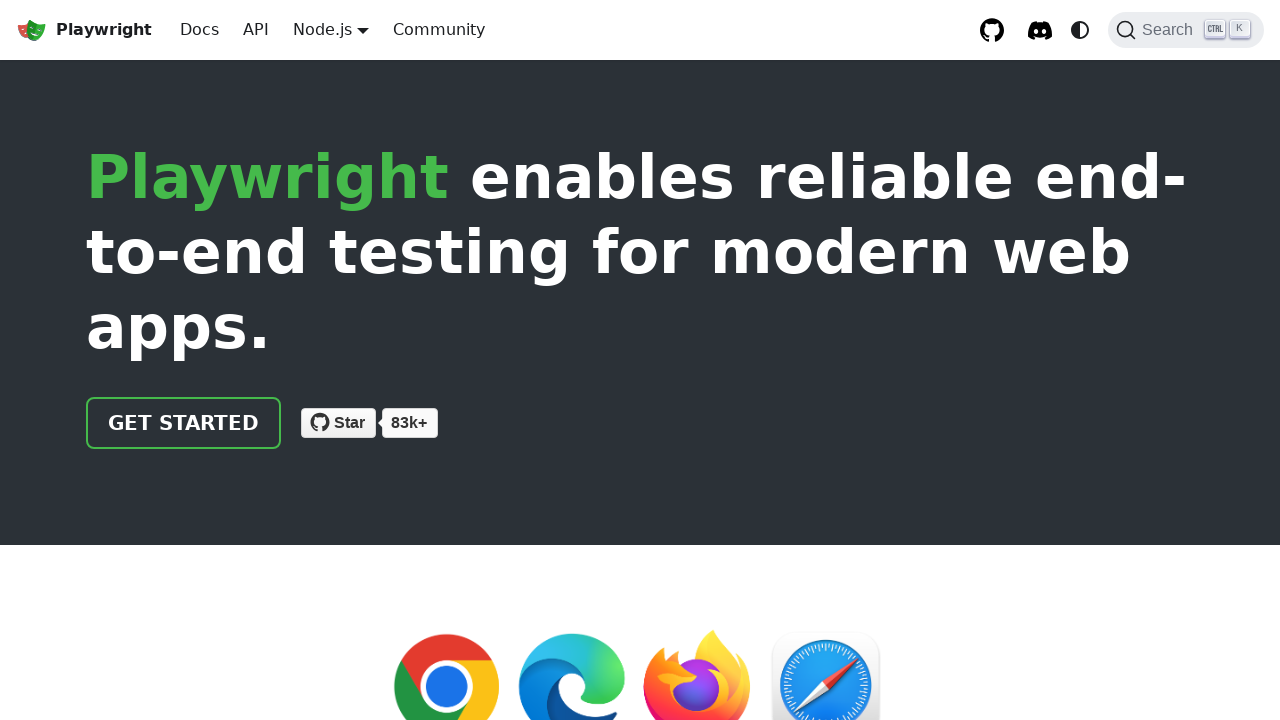

Clicked search button to open search modal at (1186, 30) on internal:role=button[name="Search"i]
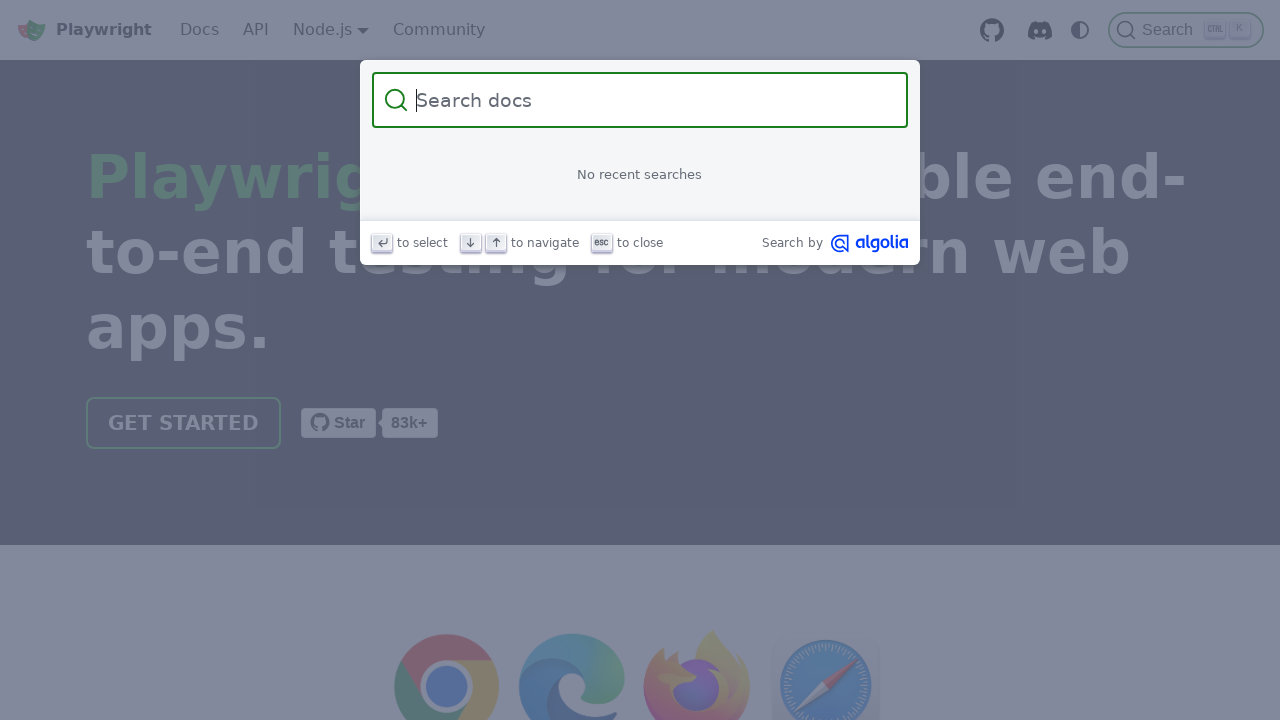

Clicked on search input field at (652, 100) on internal:attr=[placeholder="Search docs"i]
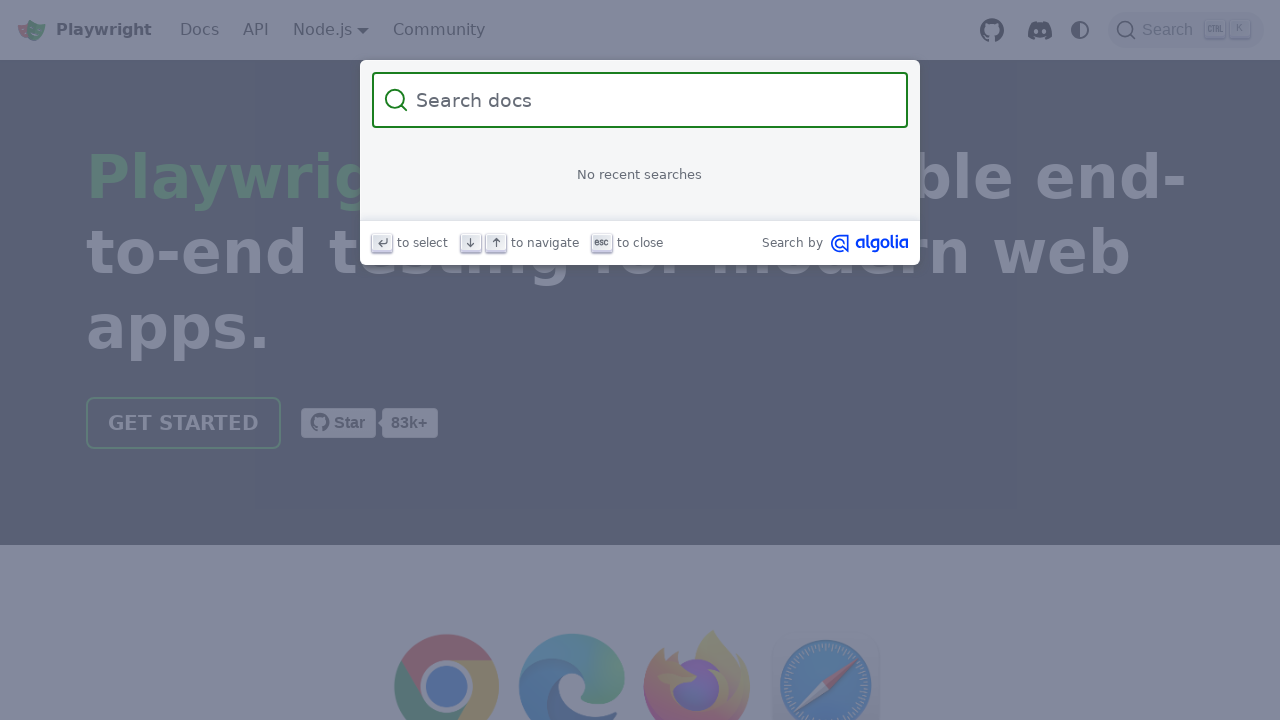

Filled search input with 'somerandomtext' on internal:attr=[placeholder="Search docs"i]
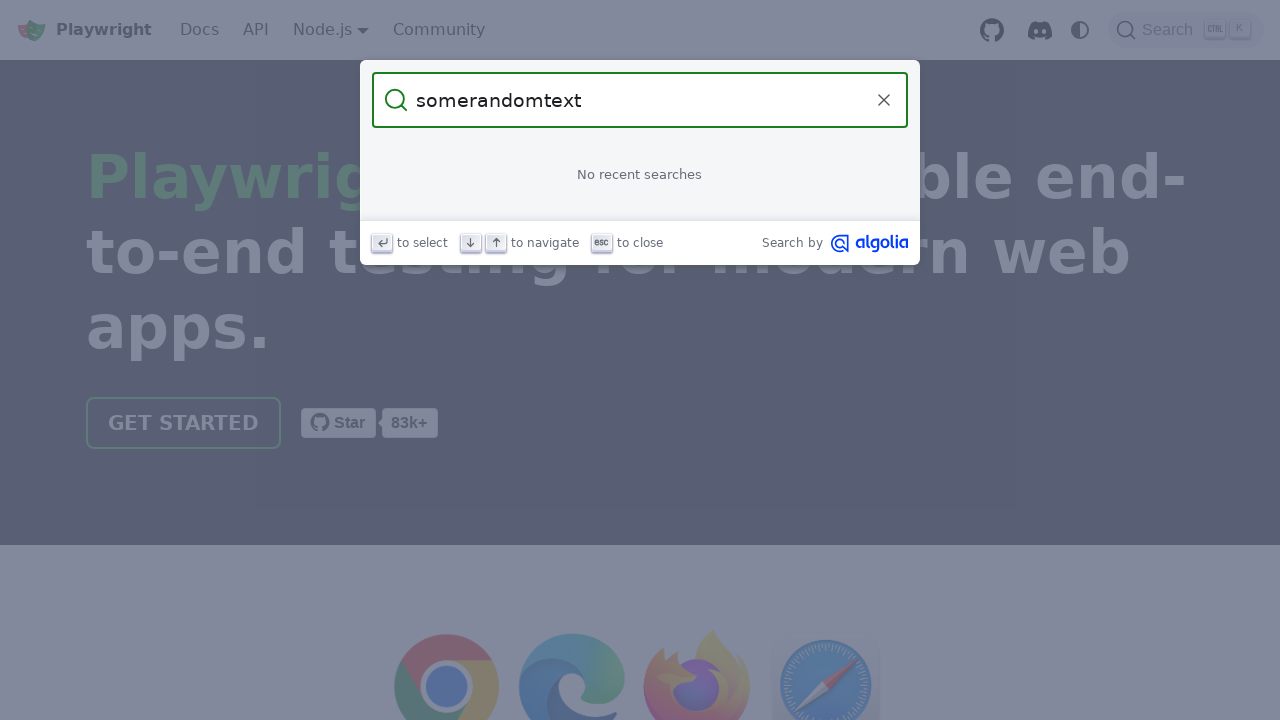

Clicked clear button to empty the search input at (884, 100) on internal:role=button[name="Clear the query"i]
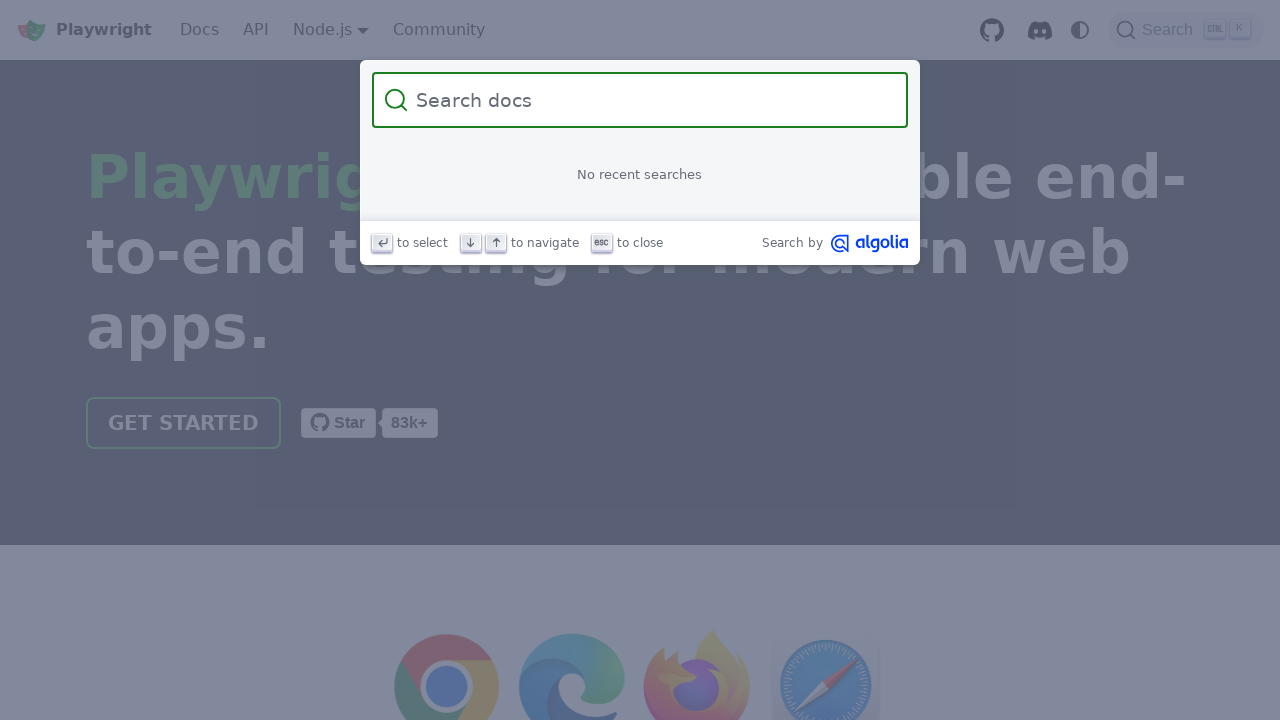

Waited for search input to clear
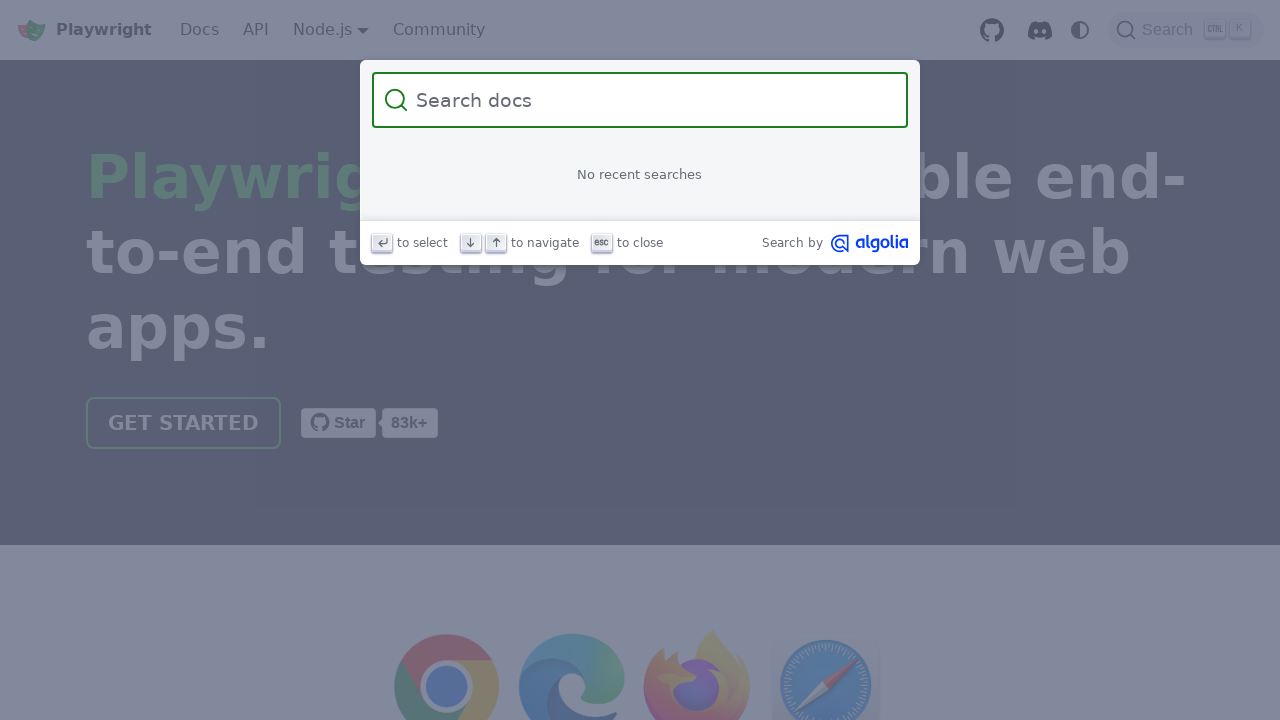

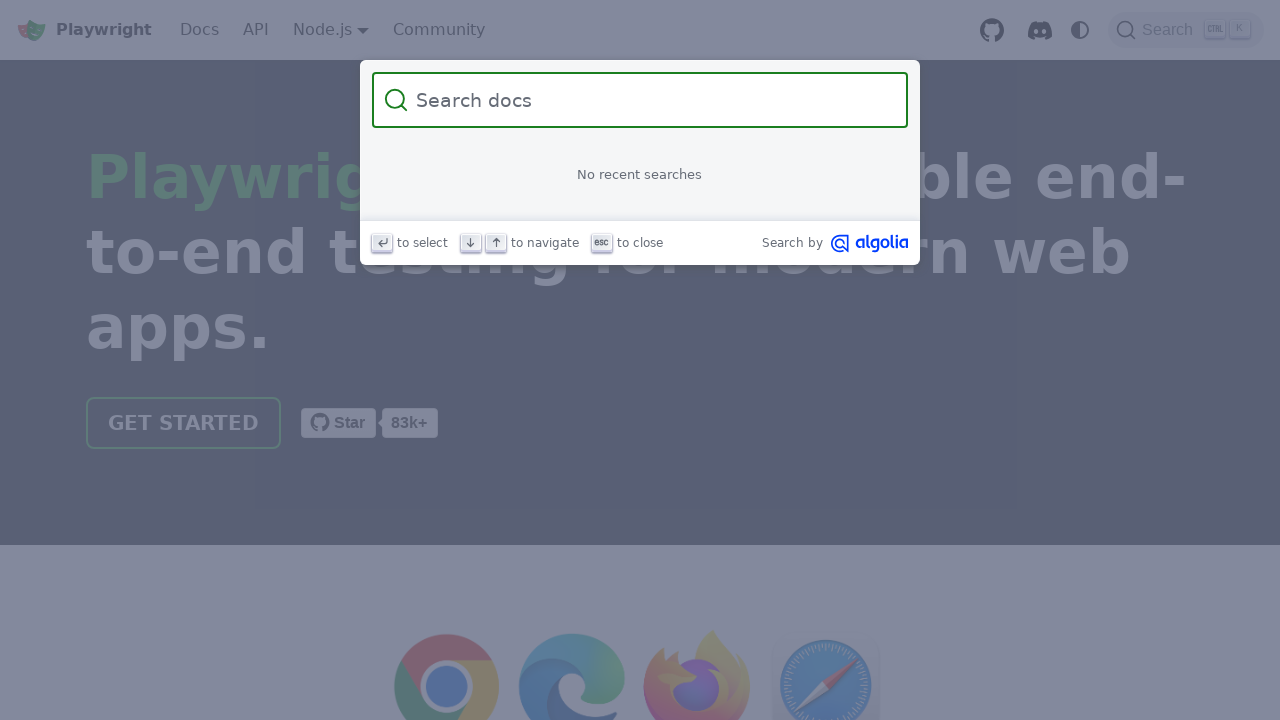